Tests drag and drop functionality by dragging an element and dropping it onto a target element on jQuery UI demo page

Starting URL: https://jqueryui.com/droppable/

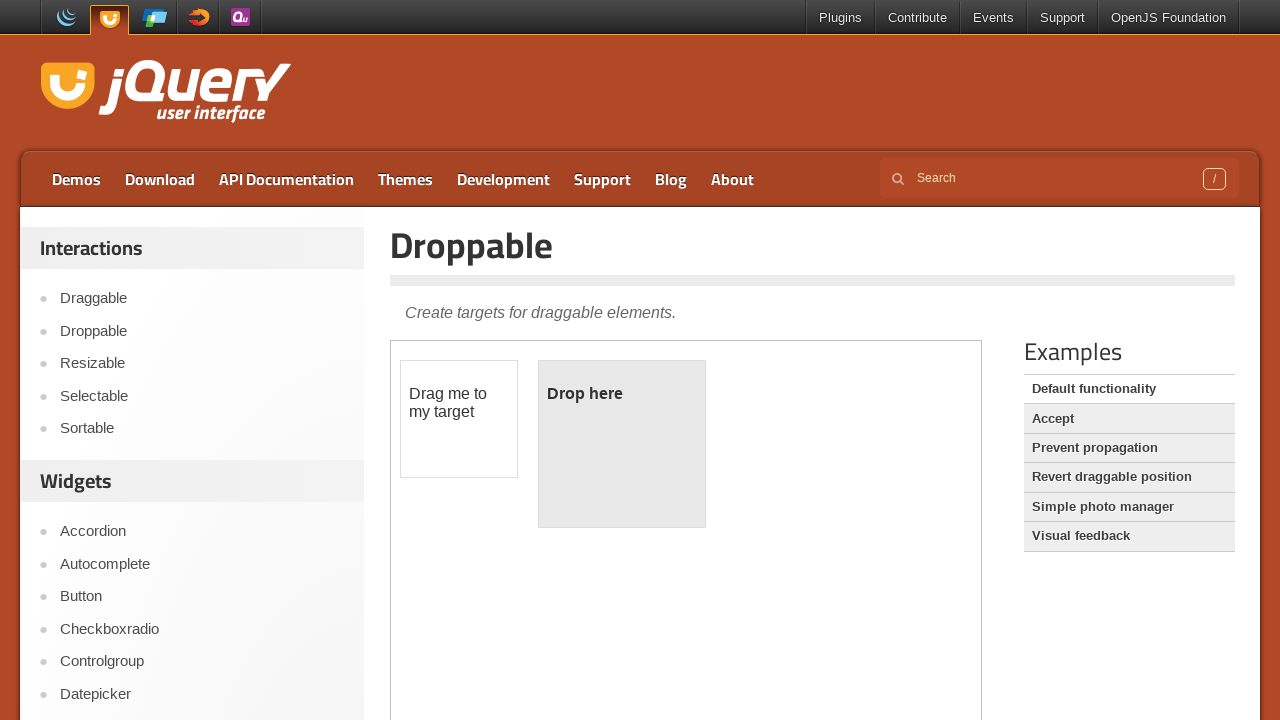

Located the iframe containing the jQuery UI droppable demo
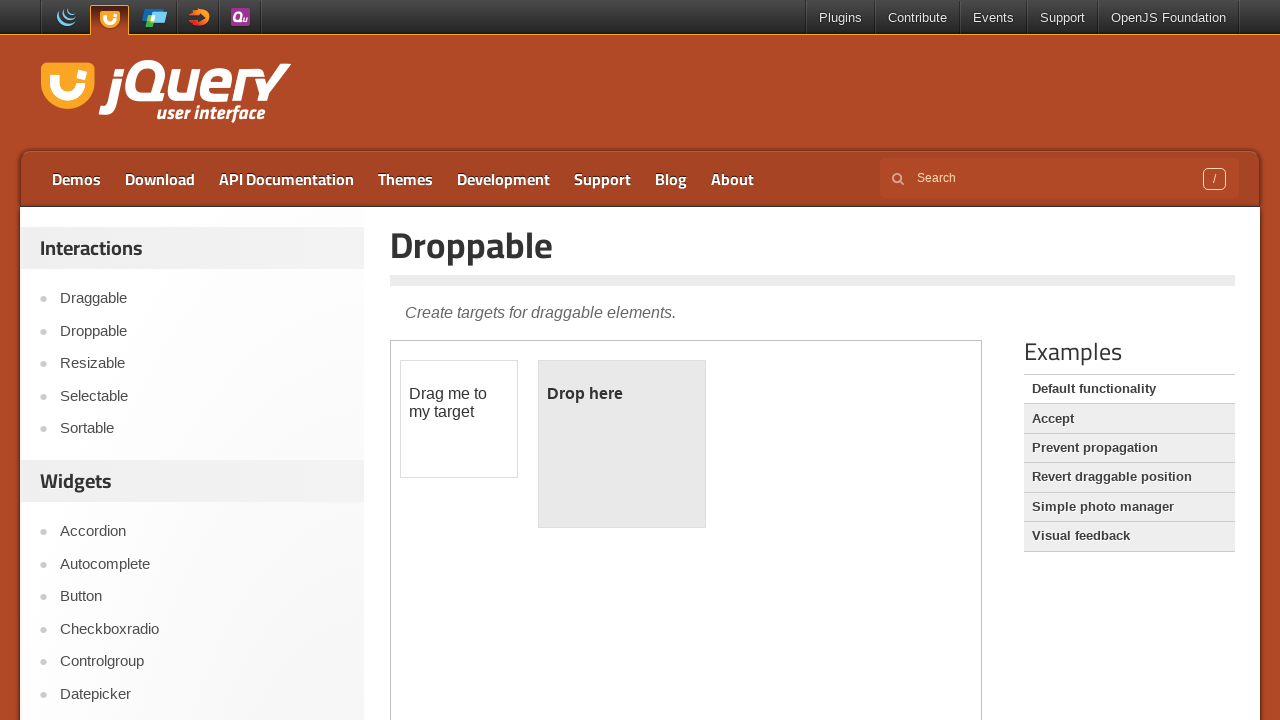

Located the draggable element
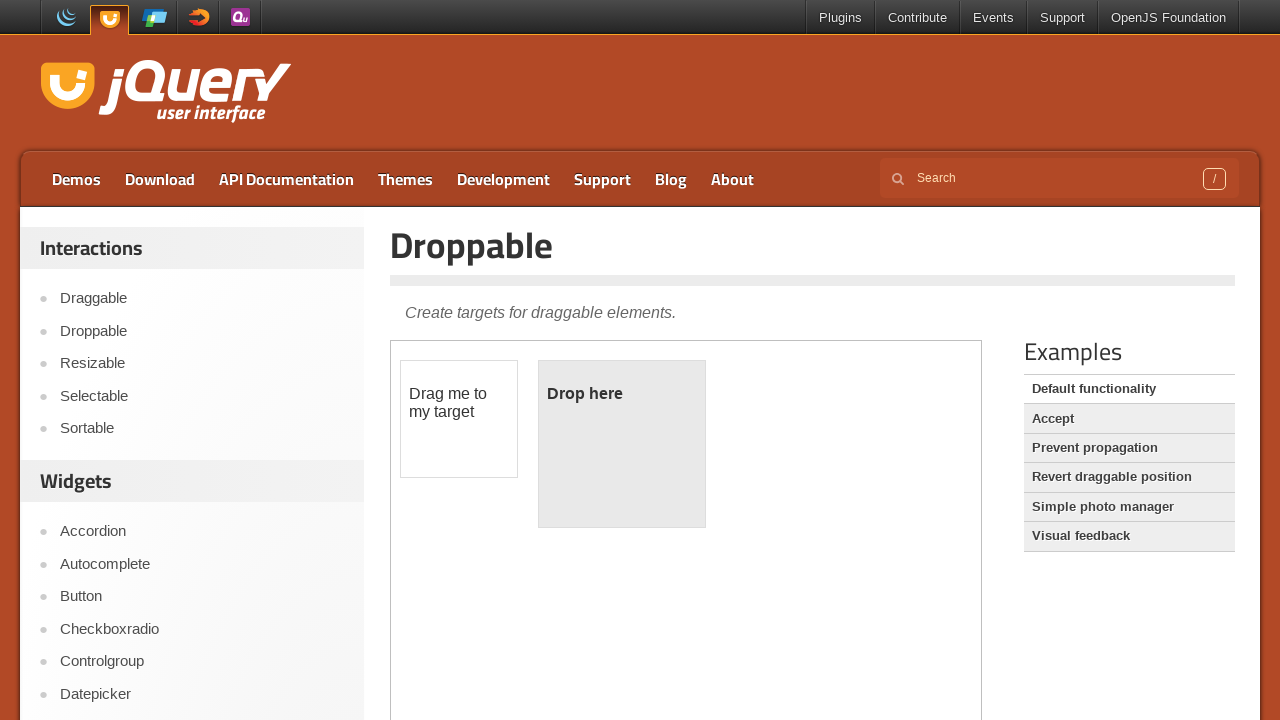

Located the droppable target element
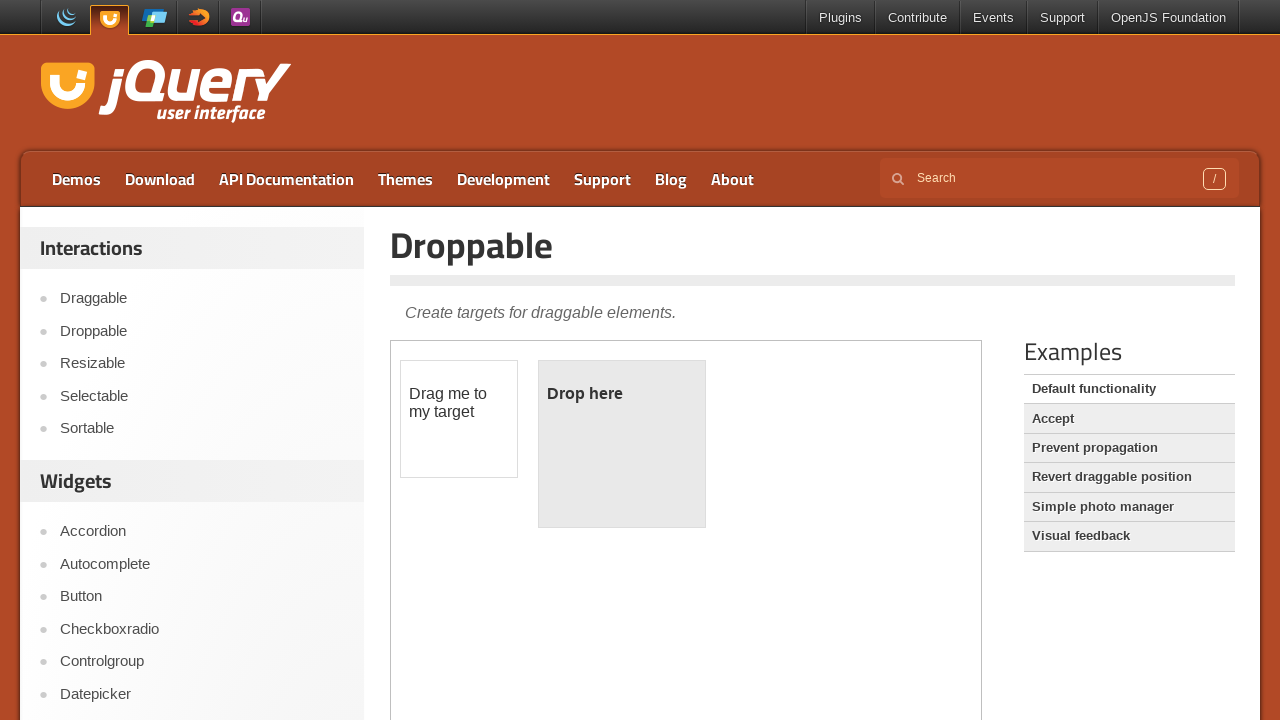

Dragged the draggable element and dropped it onto the droppable target at (622, 444)
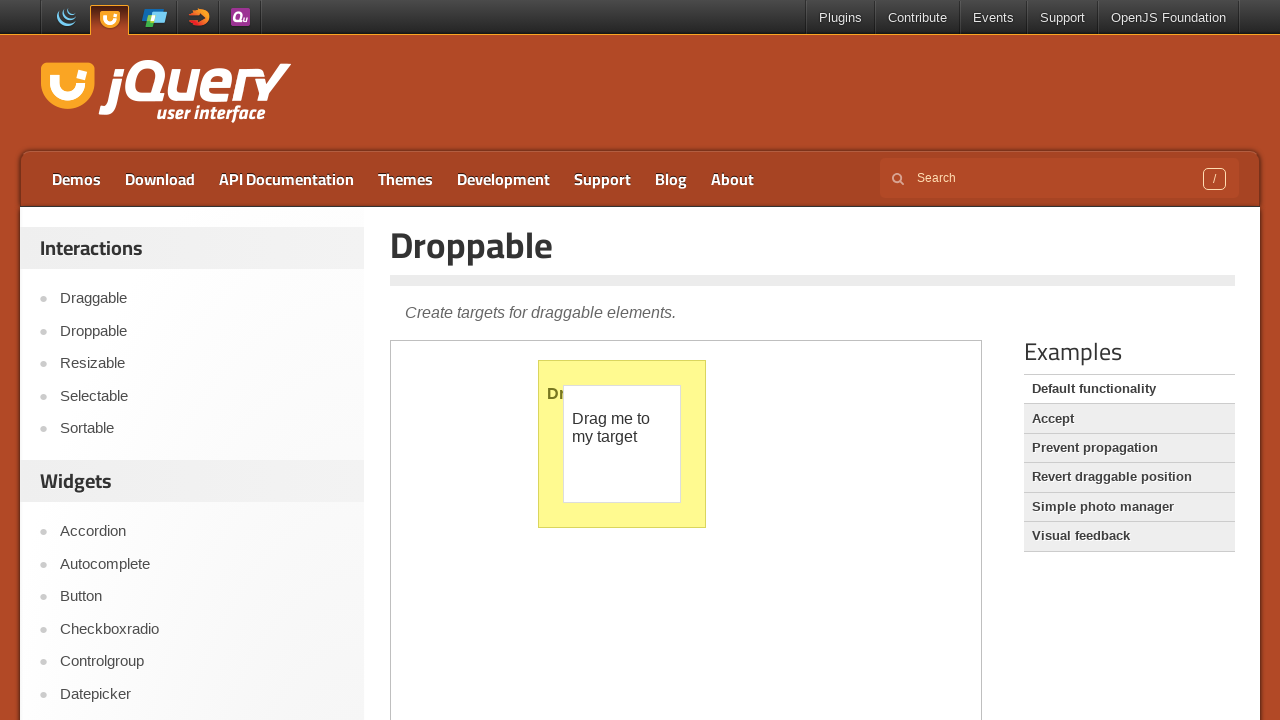

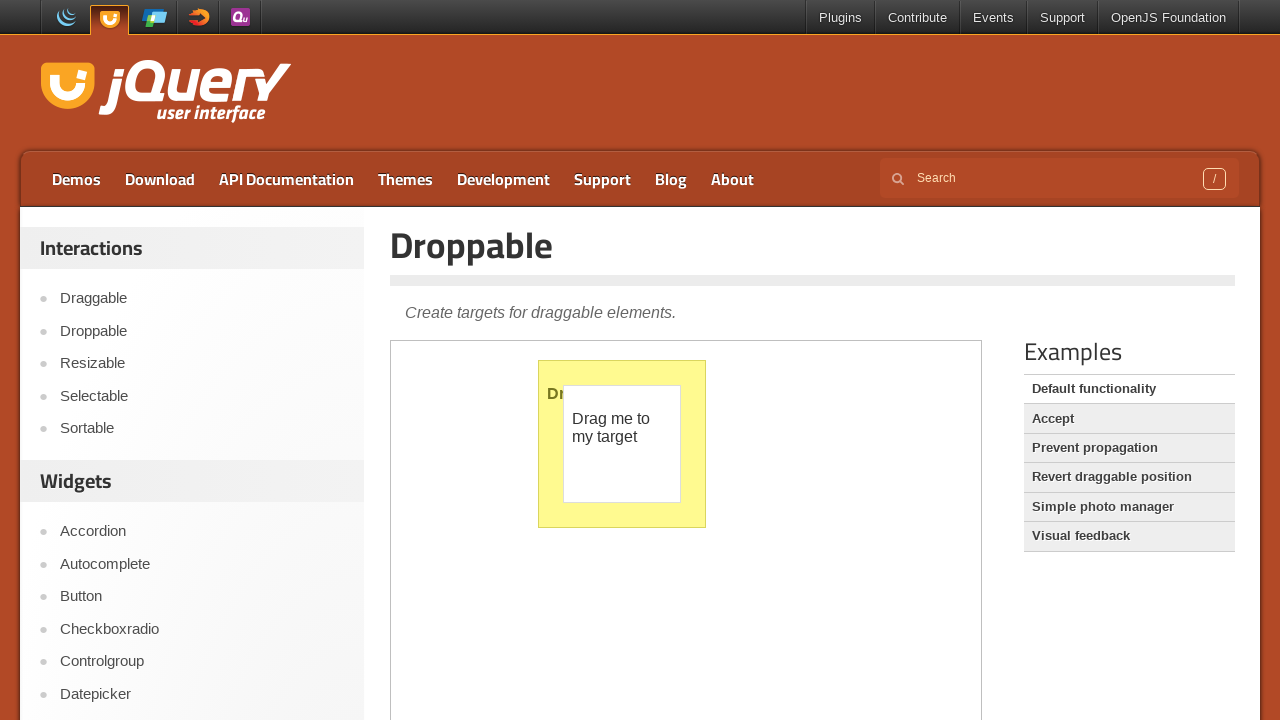